Navigates to a used car listing website and waits for the page content to load

Starting URL: https://www.flexicar.es/coches-segunda-mano/

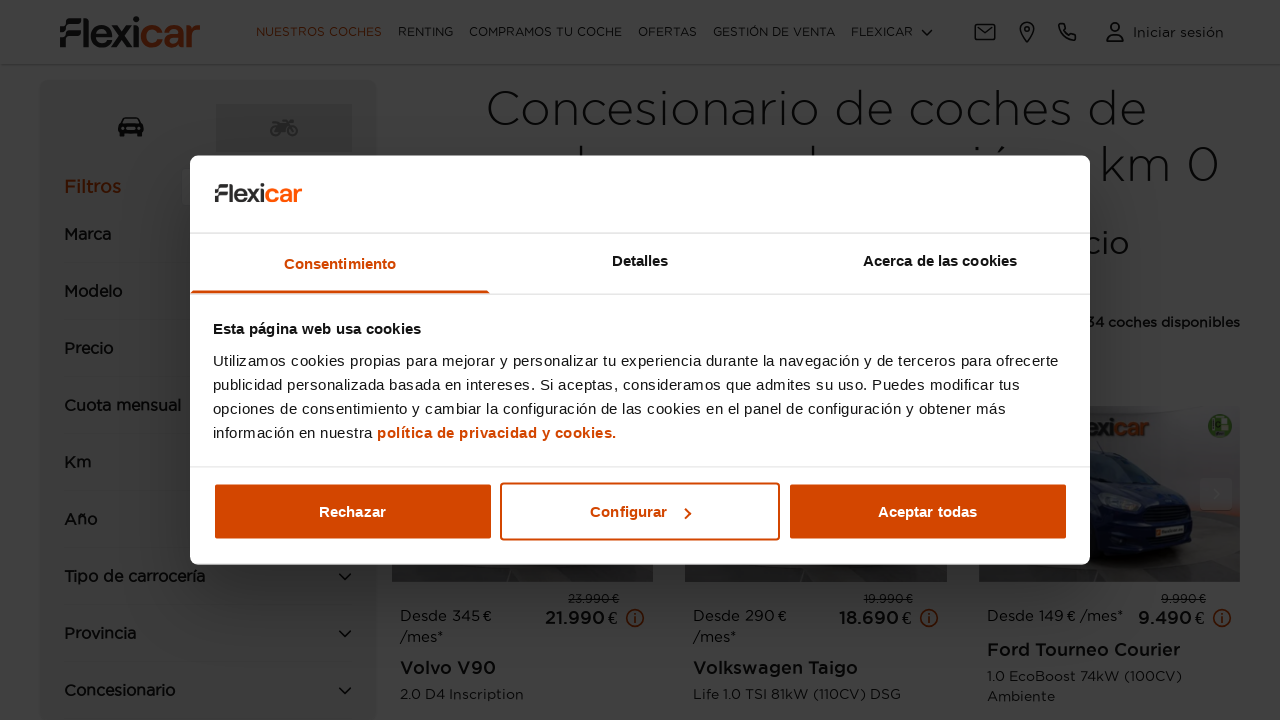

Navigated to used car listing website
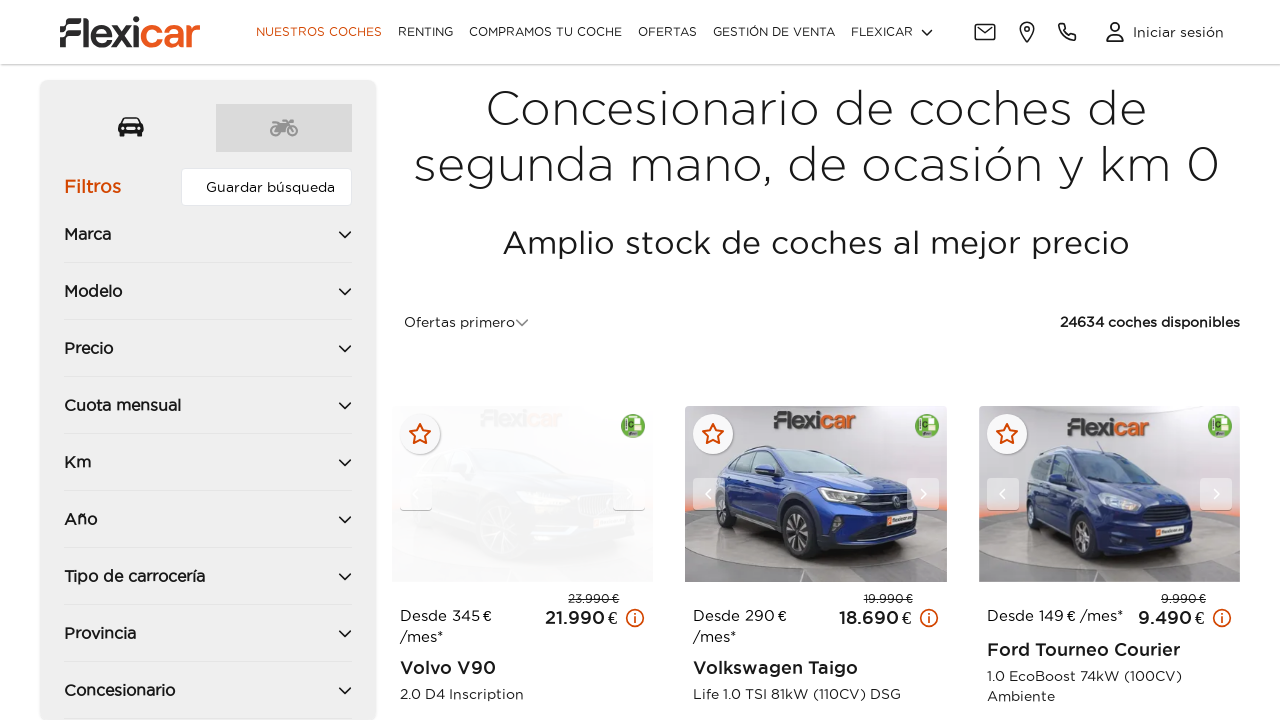

Waited for page to fully load with networkidle state
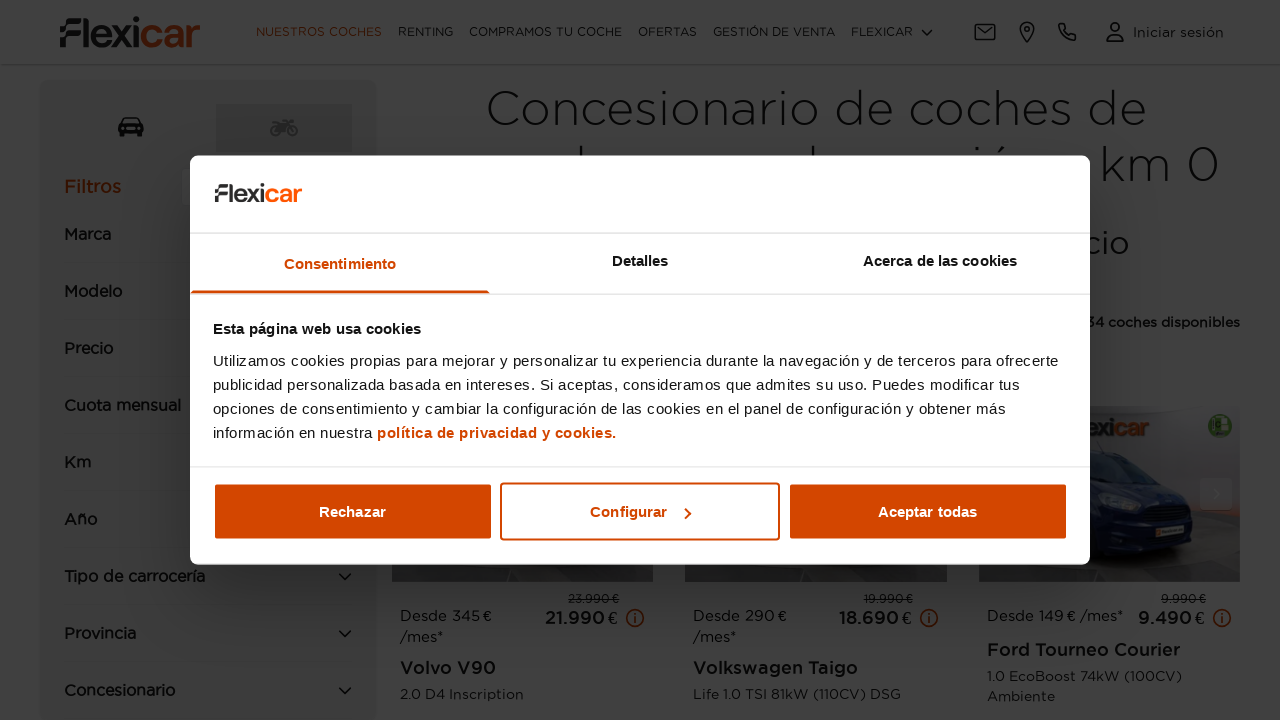

Verified car listing content is present on the page
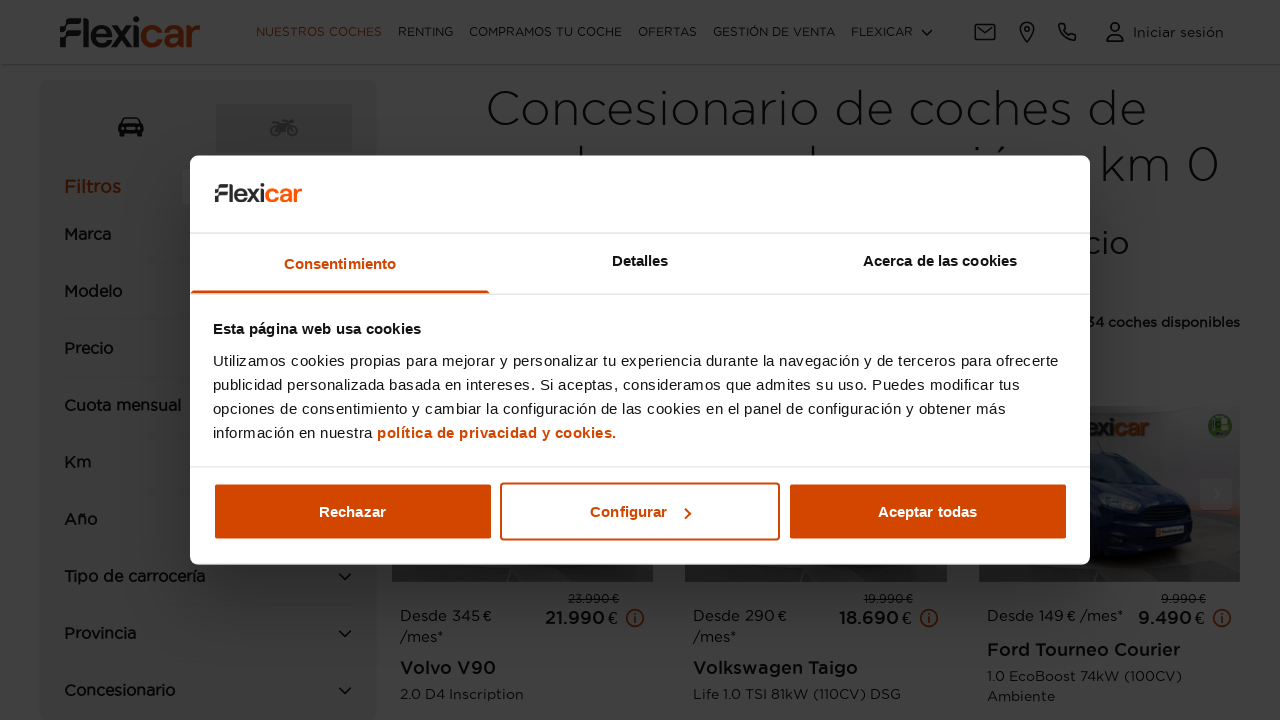

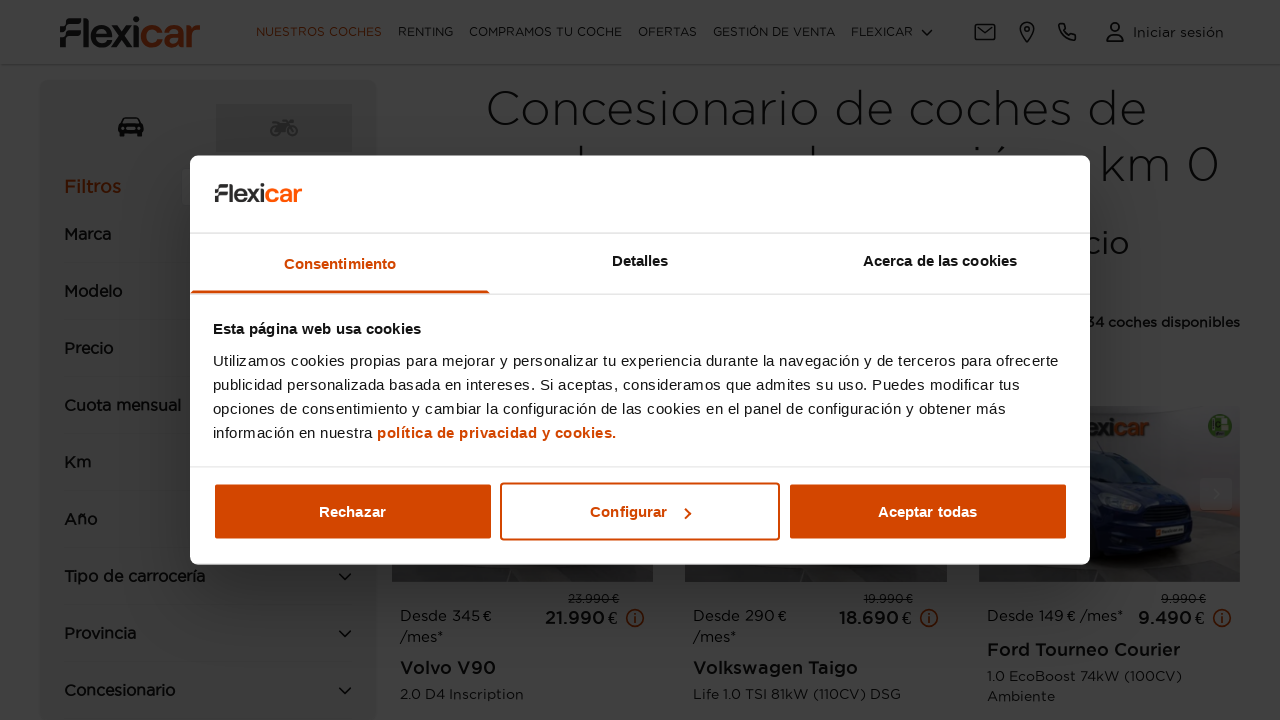